Tests navigation to the contacts page by clicking on the contacts menu item and verifying the contacts page heading is displayed.

Starting URL: https://www.xn----8sbeh6debq.xn--p1ai/

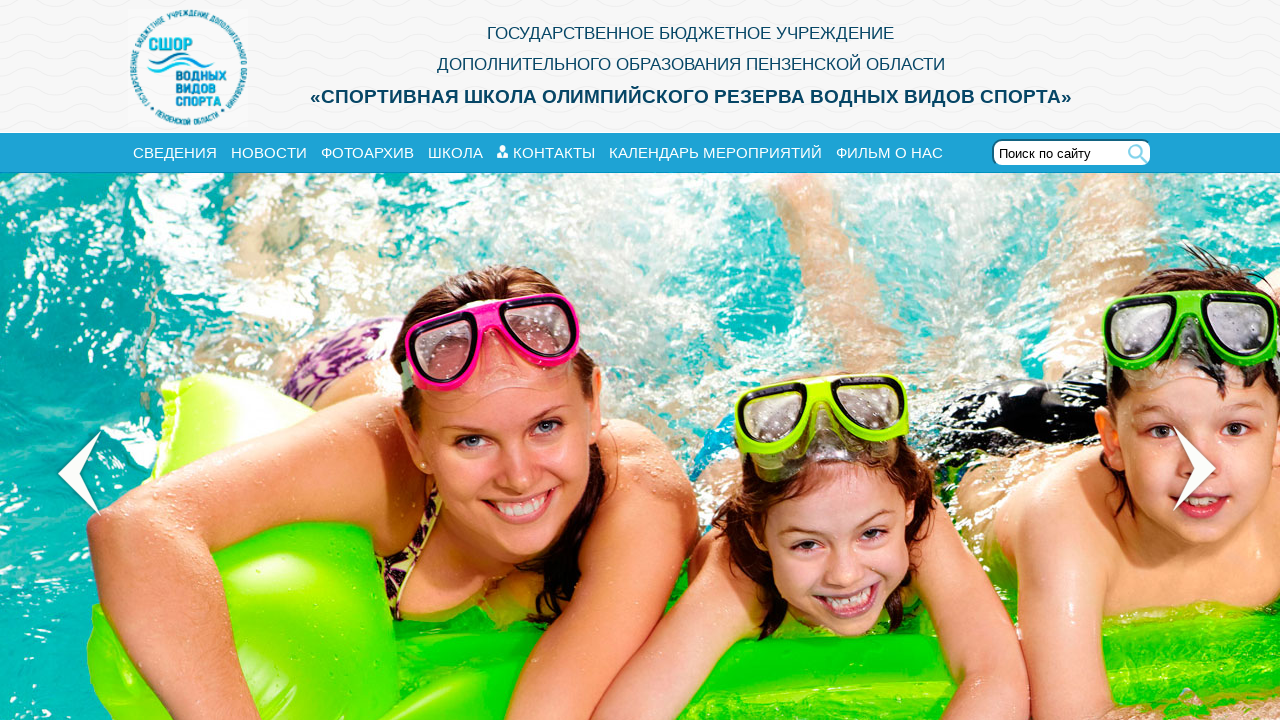

Clicked on the contacts menu item at (546, 153) on #menu-item-8556
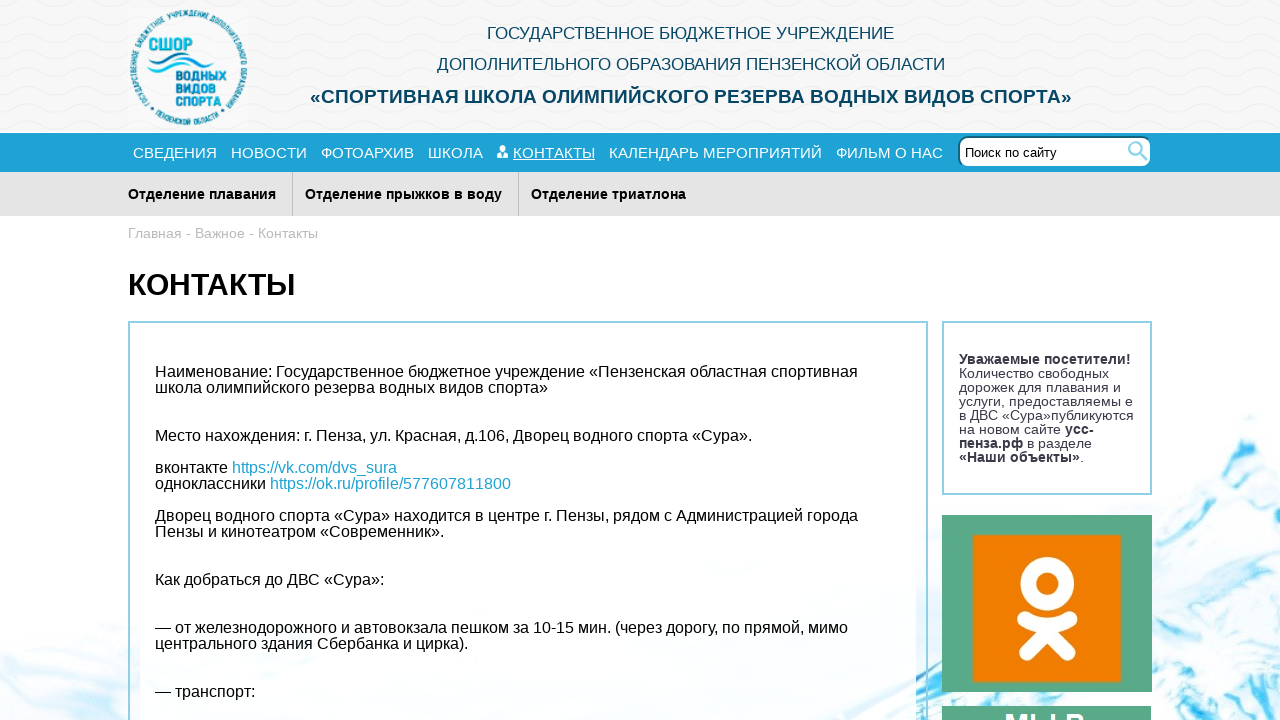

Contacts page heading appeared
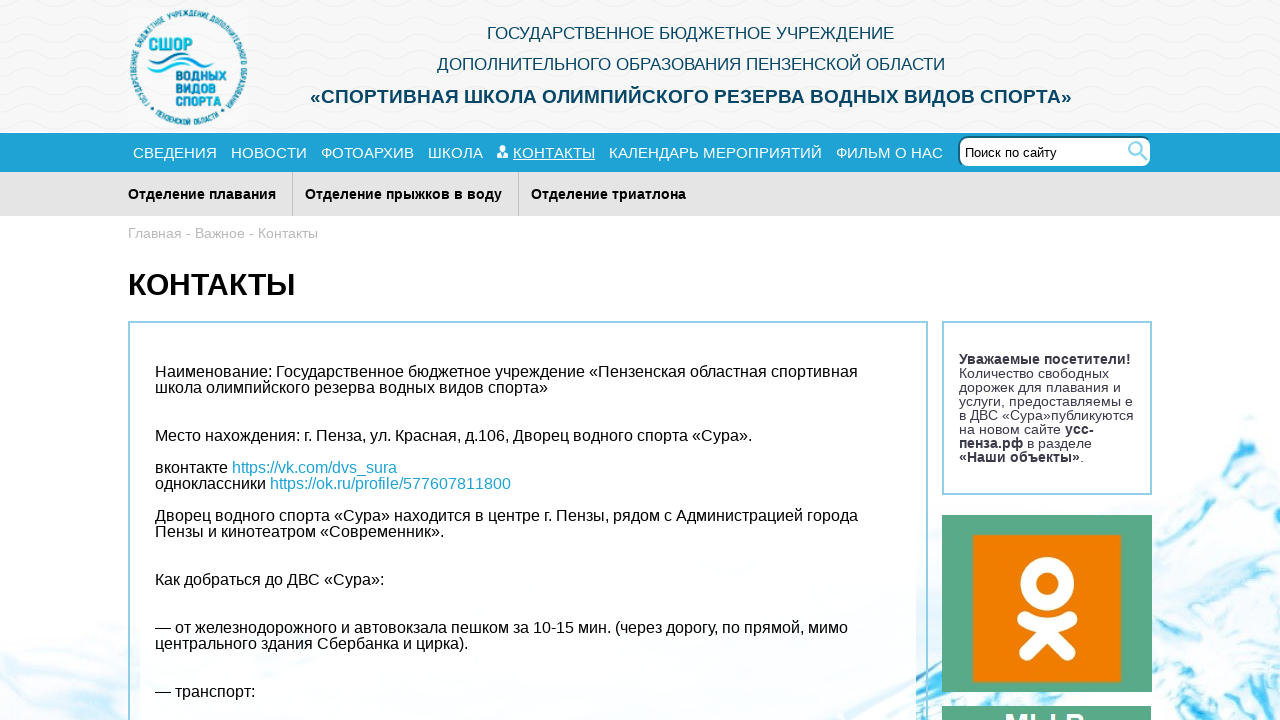

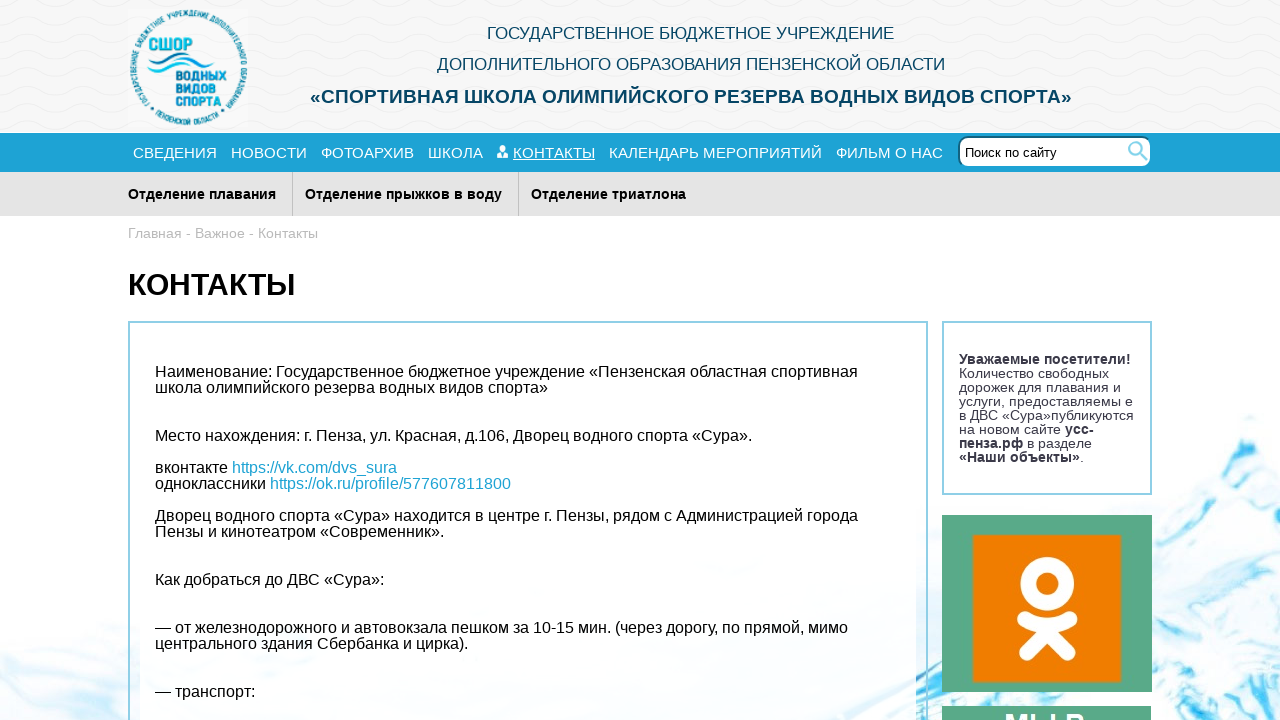